Tests undoing an edit by pressing Escape while on Active filter.

Starting URL: https://todomvc4tasj.herokuapp.com/

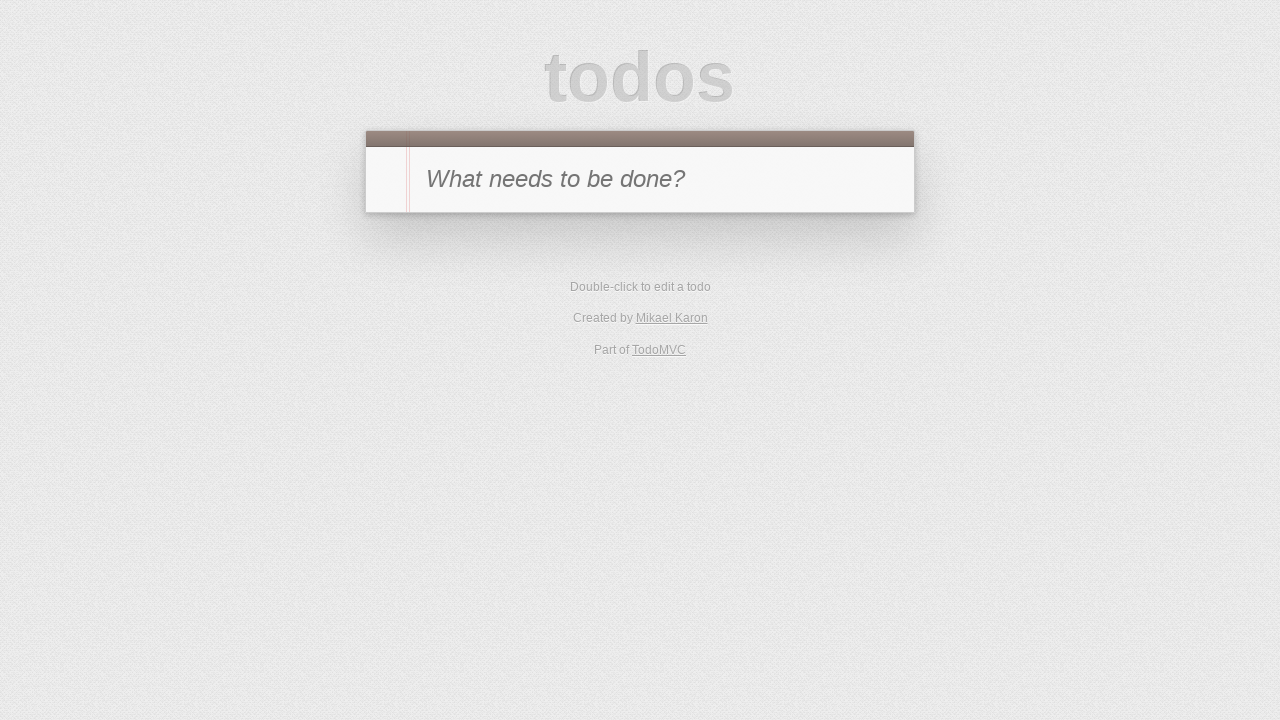

Filled new-todo input with '1' on #new-todo
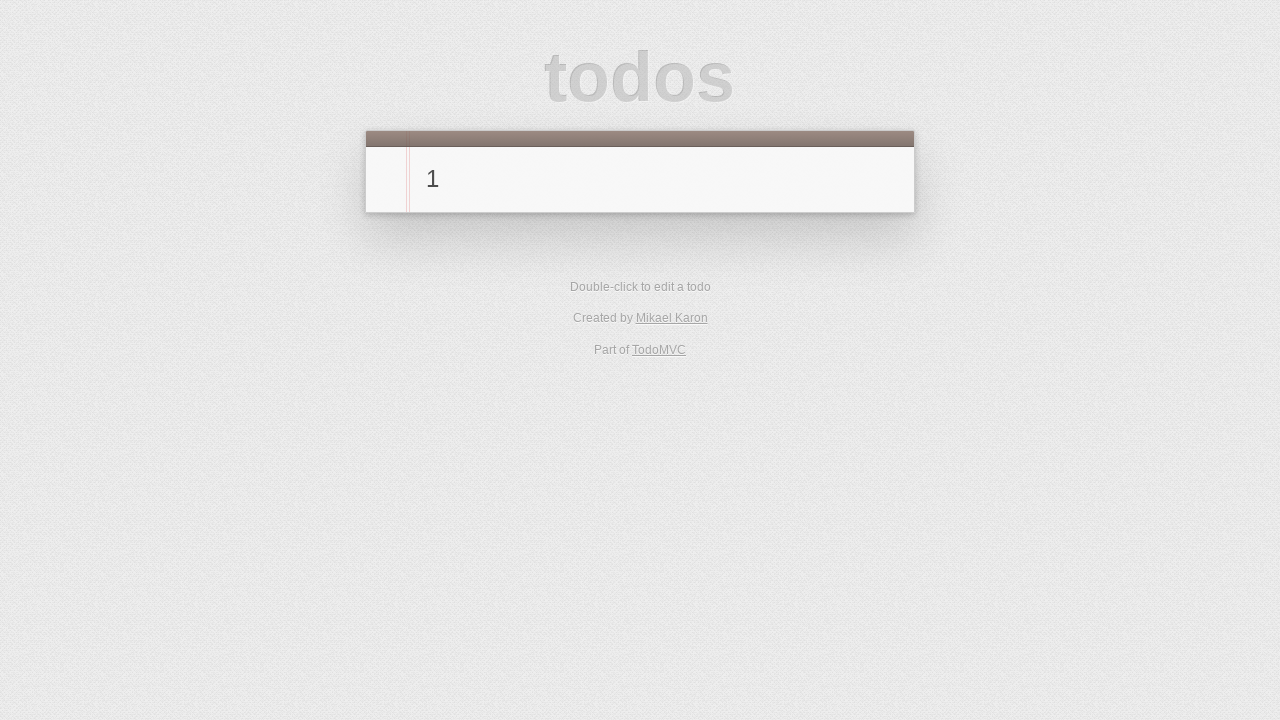

Pressed Enter to create initial task on #new-todo
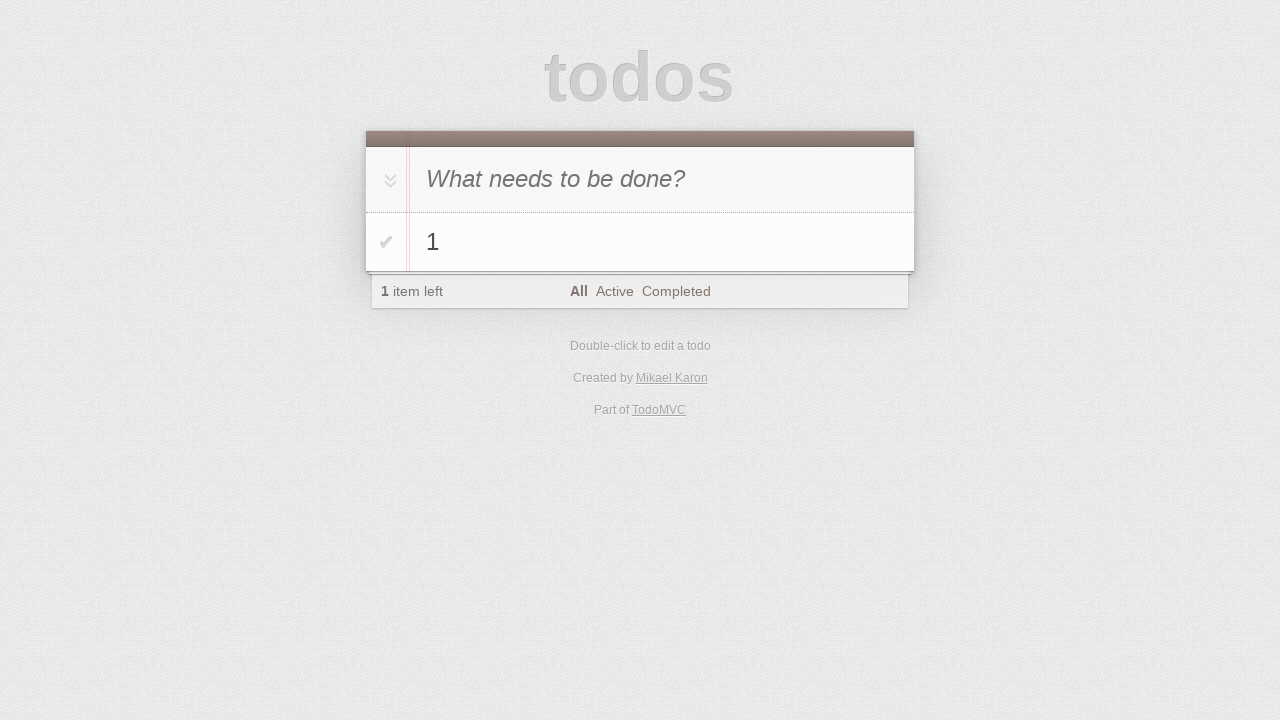

Clicked Active filter at (614, 291) on text=Active
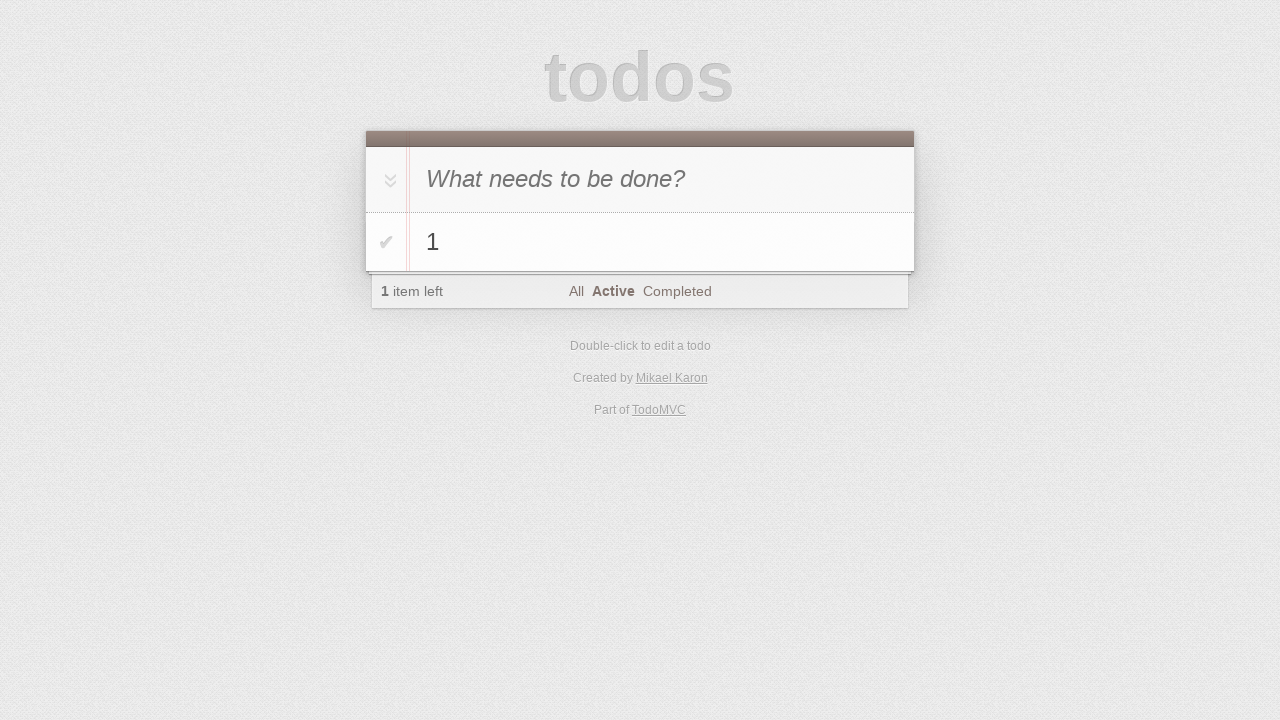

Double-clicked task '1' to enter edit mode at (662, 242) on #todo-list>li >> text='1'
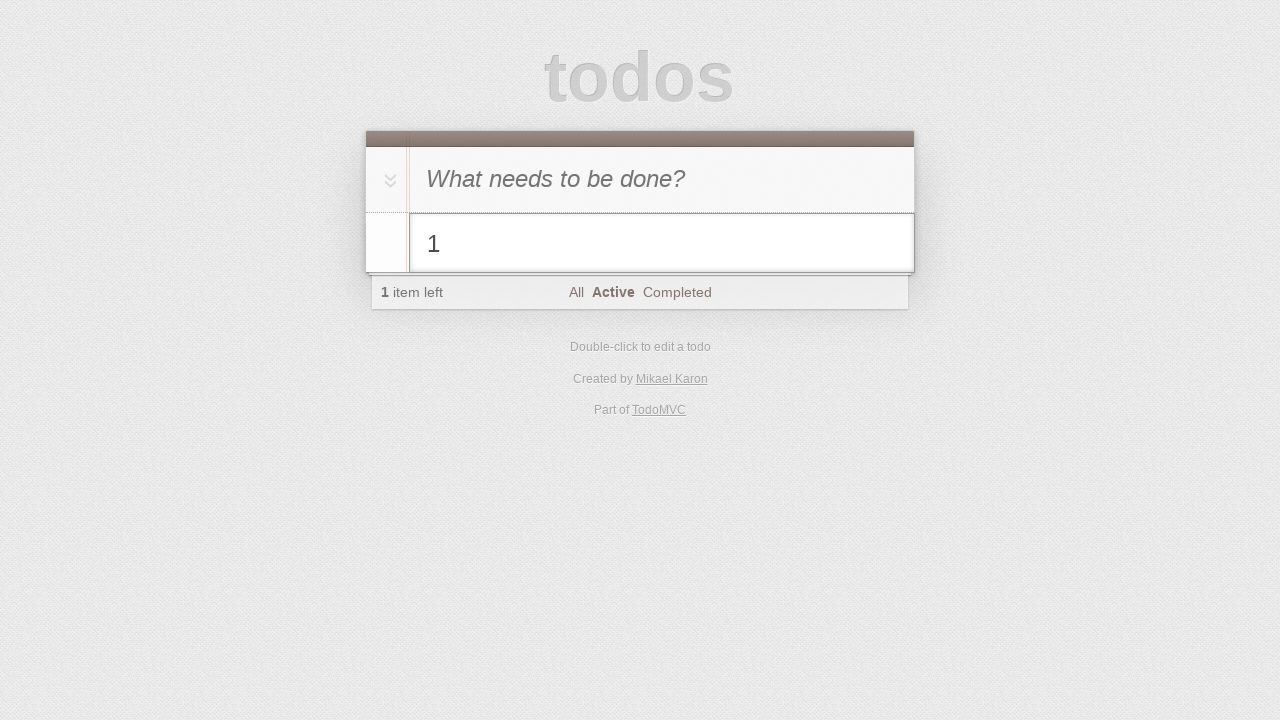

Filled edit field with '1 edited' on #todo-list>li.editing .edit
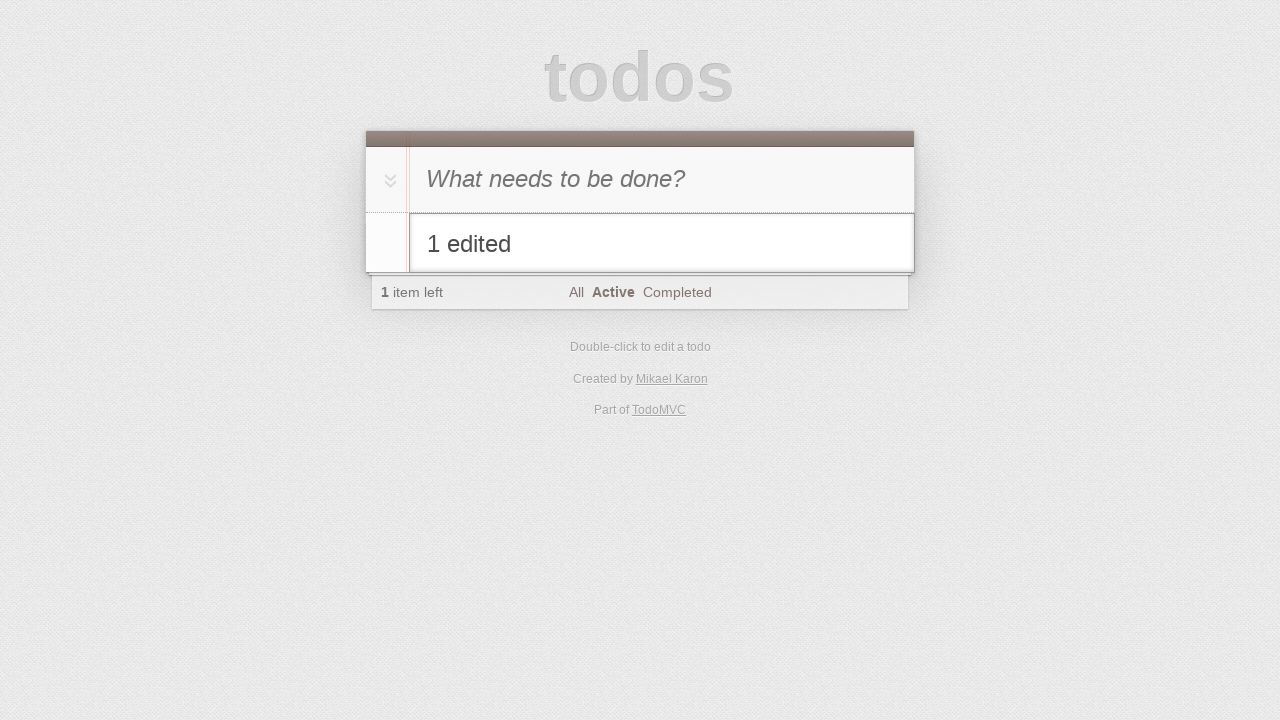

Pressed Escape to cancel edit on #todo-list>li.editing .edit
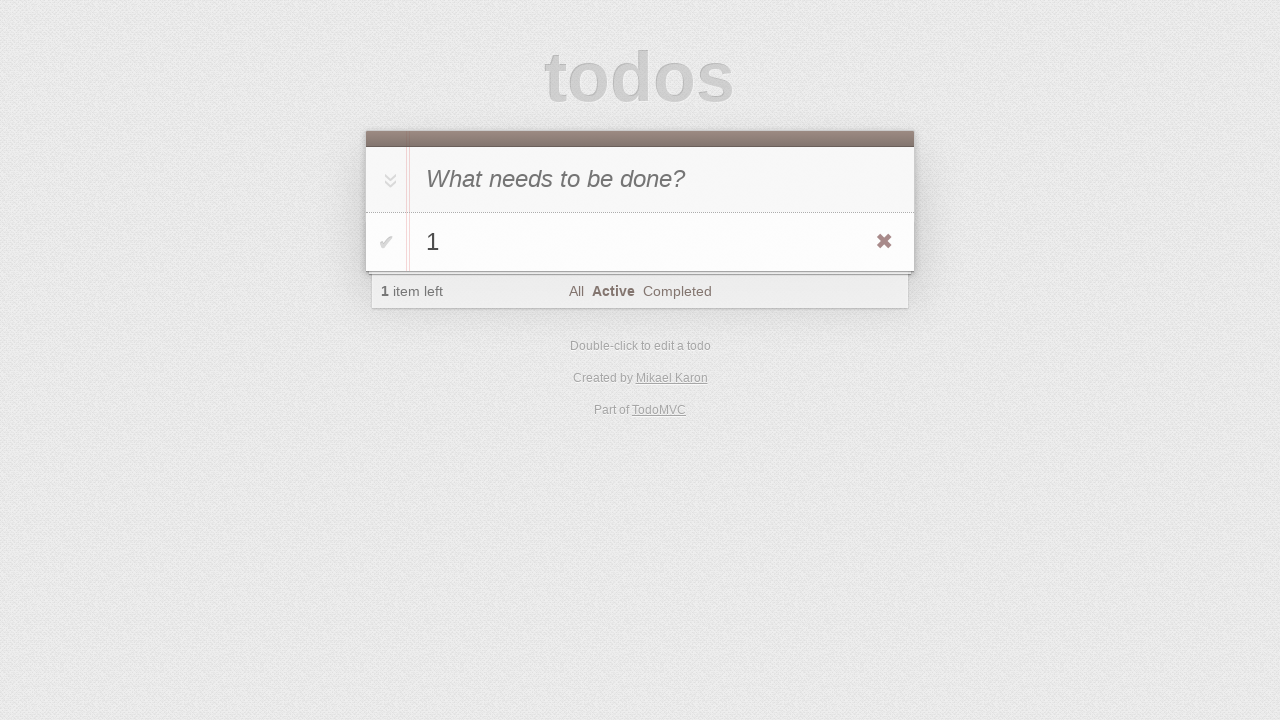

Verified task still displays '1' after canceling edit
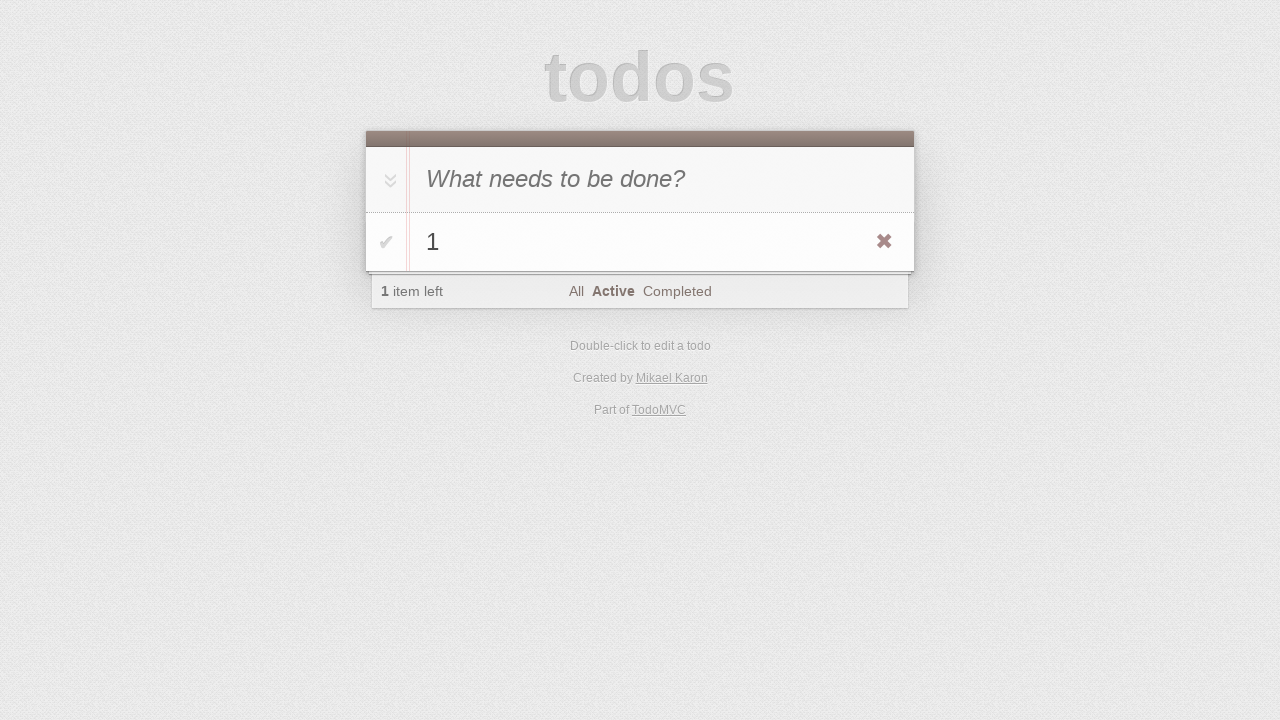

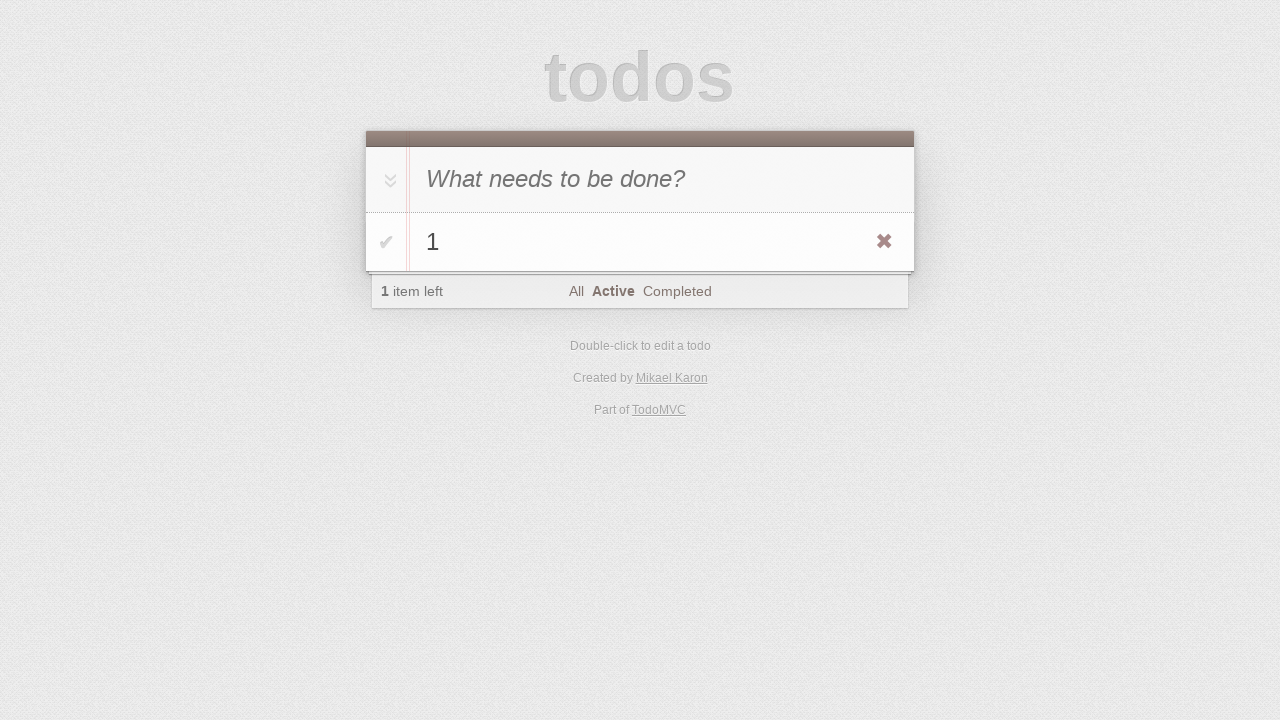